Tests finding an element by name attribute and verifies its value attribute contains expected test data

Starting URL: https://suvroc.github.io/selenium-course/01/example.html

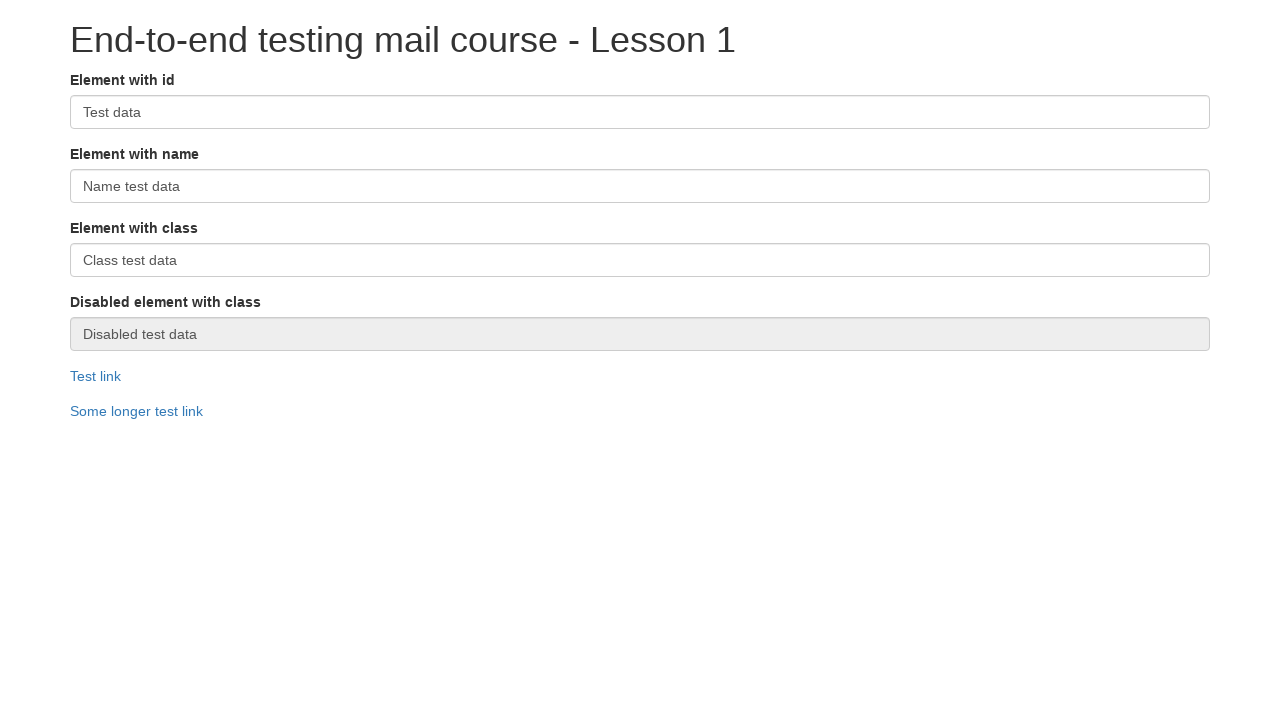

Navigated to example page
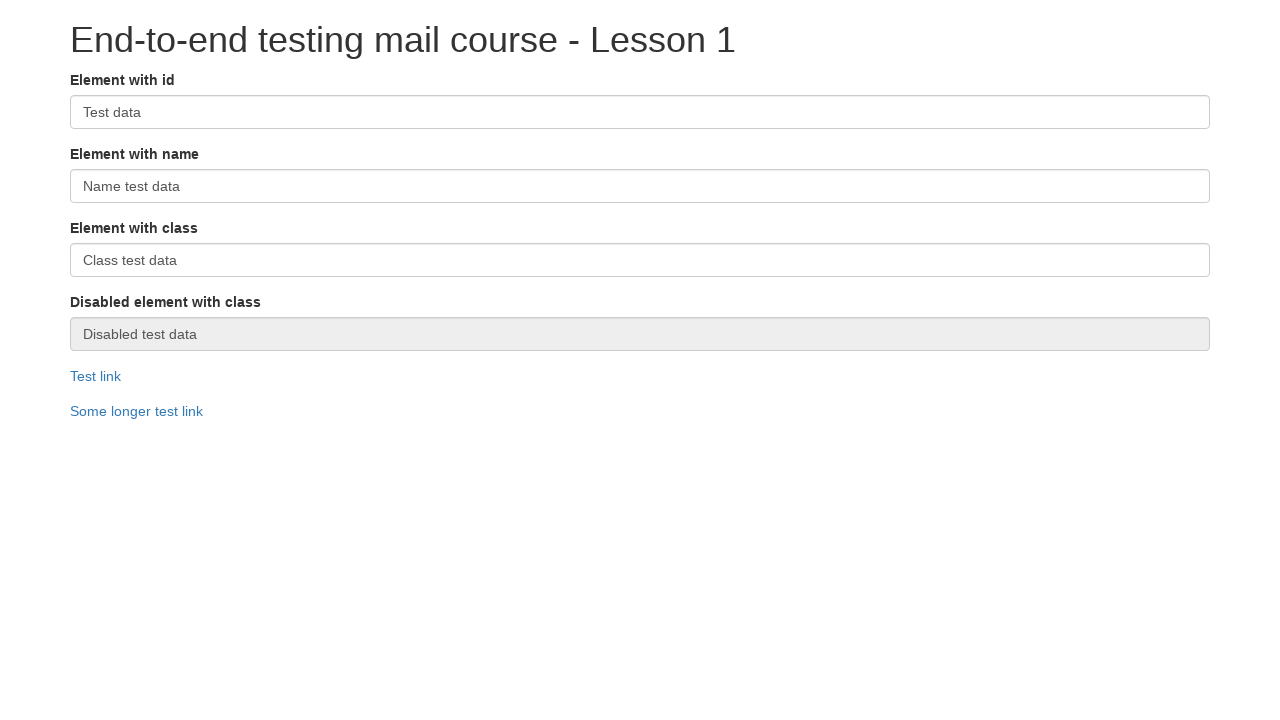

Located element by name attribute 'elementWithName'
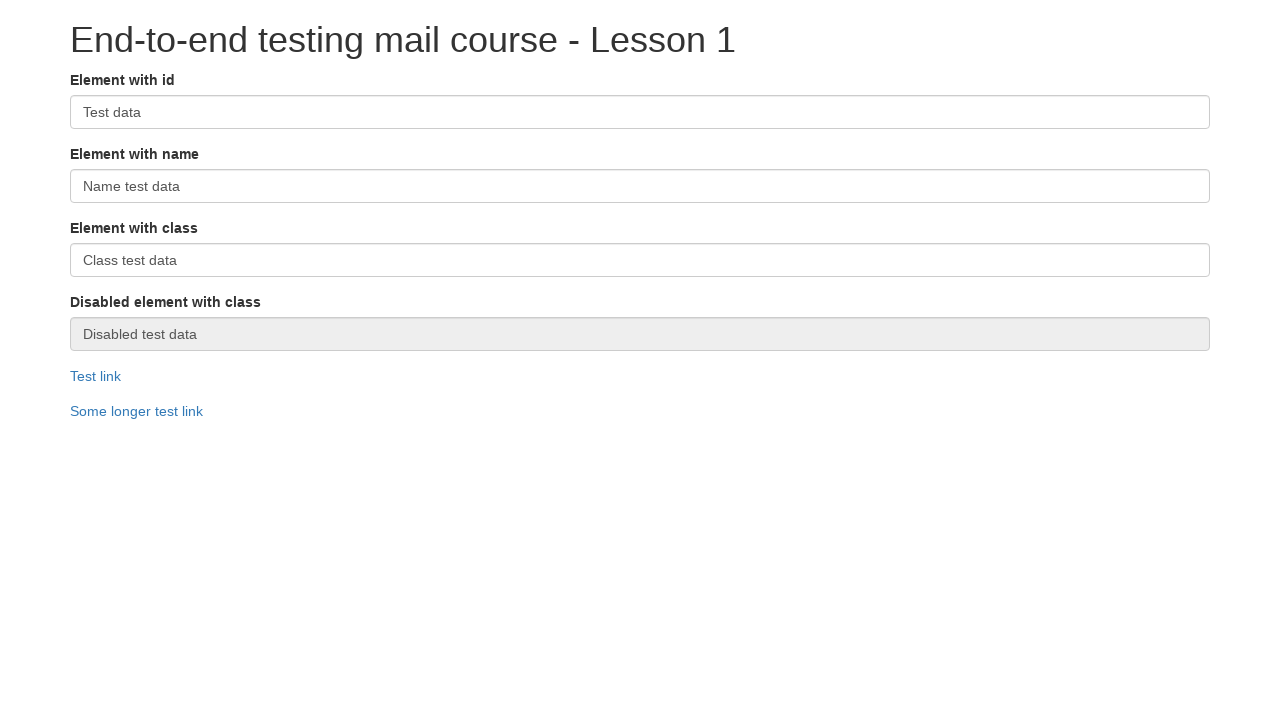

Element with name attribute became visible
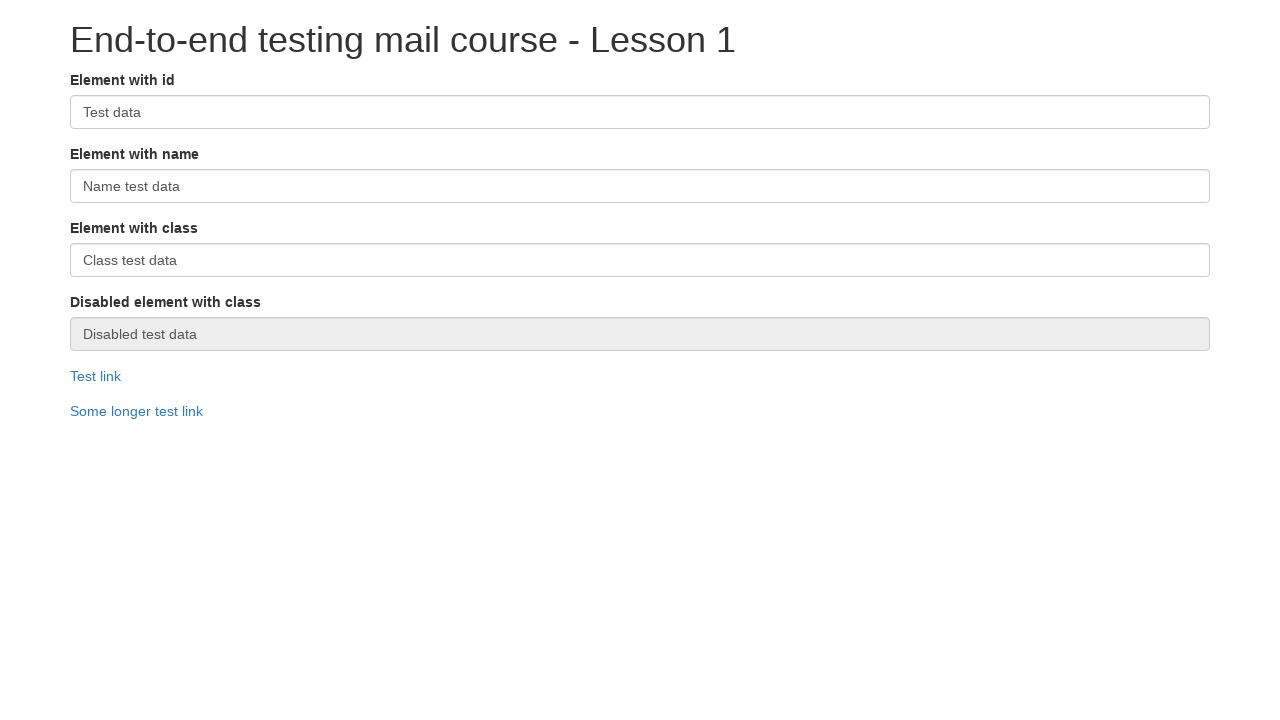

Verified element's value attribute contains 'Name test data'
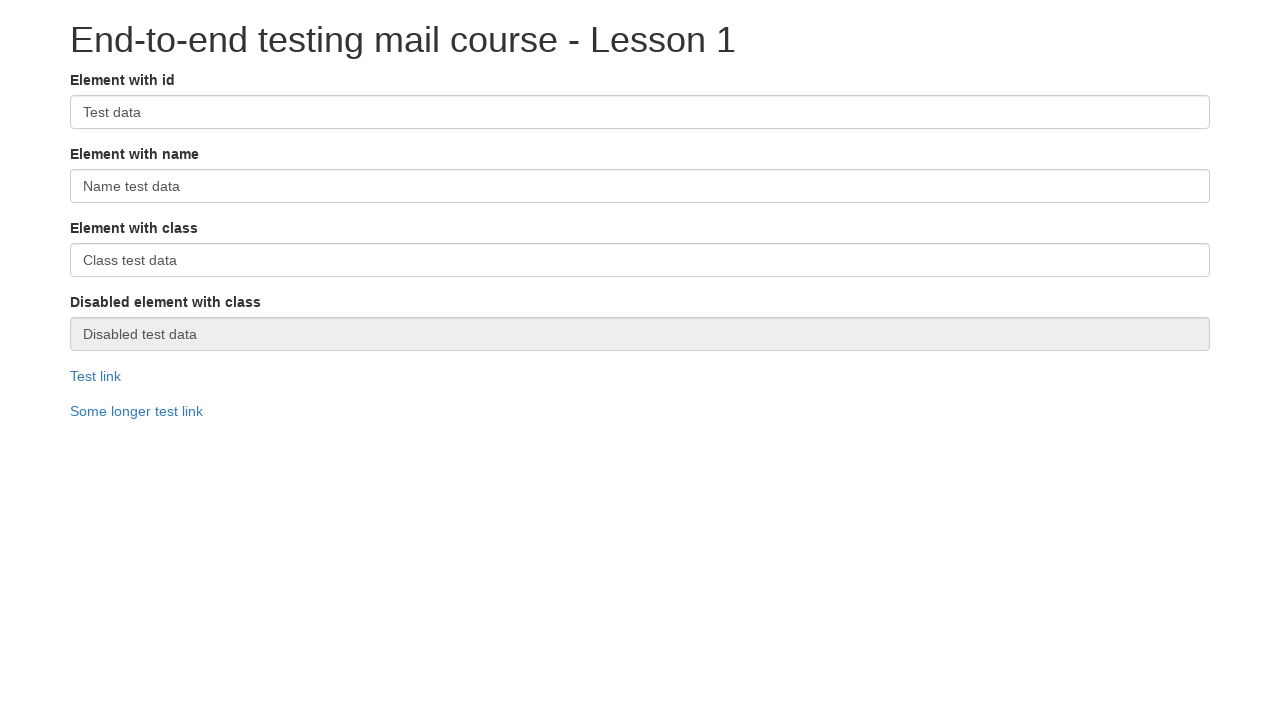

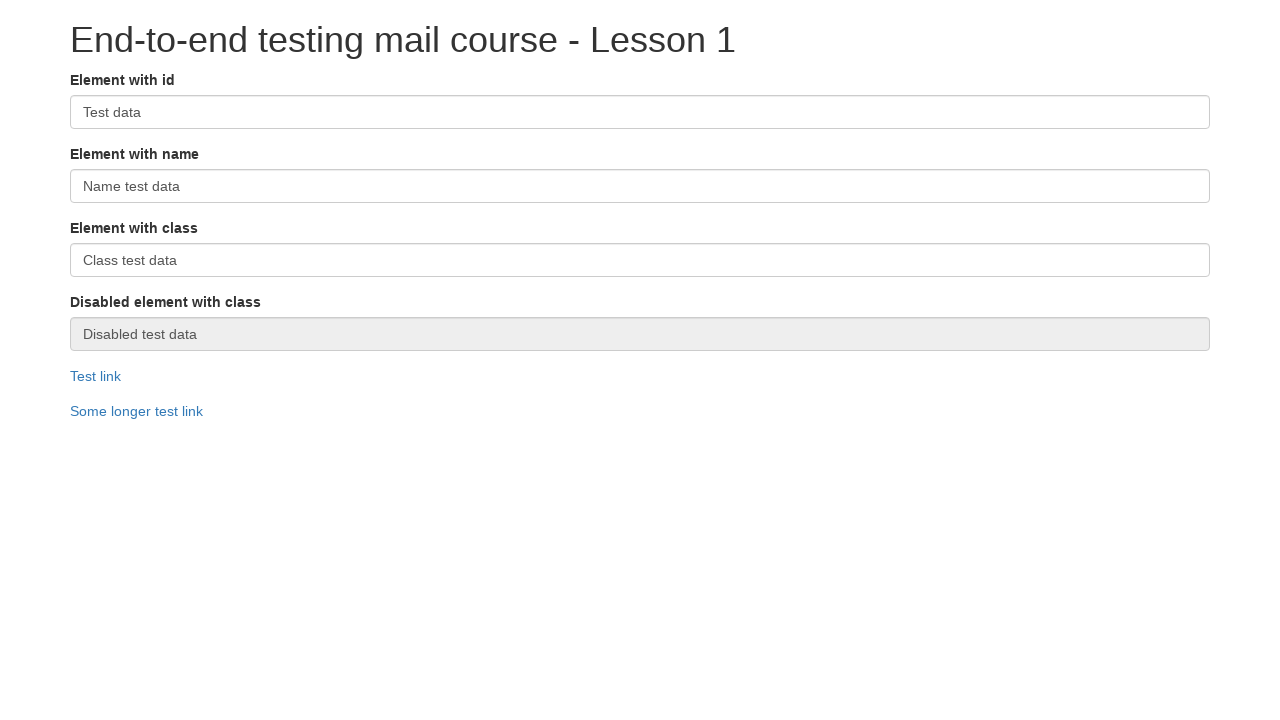